Tests hover functionality on the first palette item and verifies the background color changes on hover

Starting URL: https://labasse.github.io/tutti-frutti/portrait.html

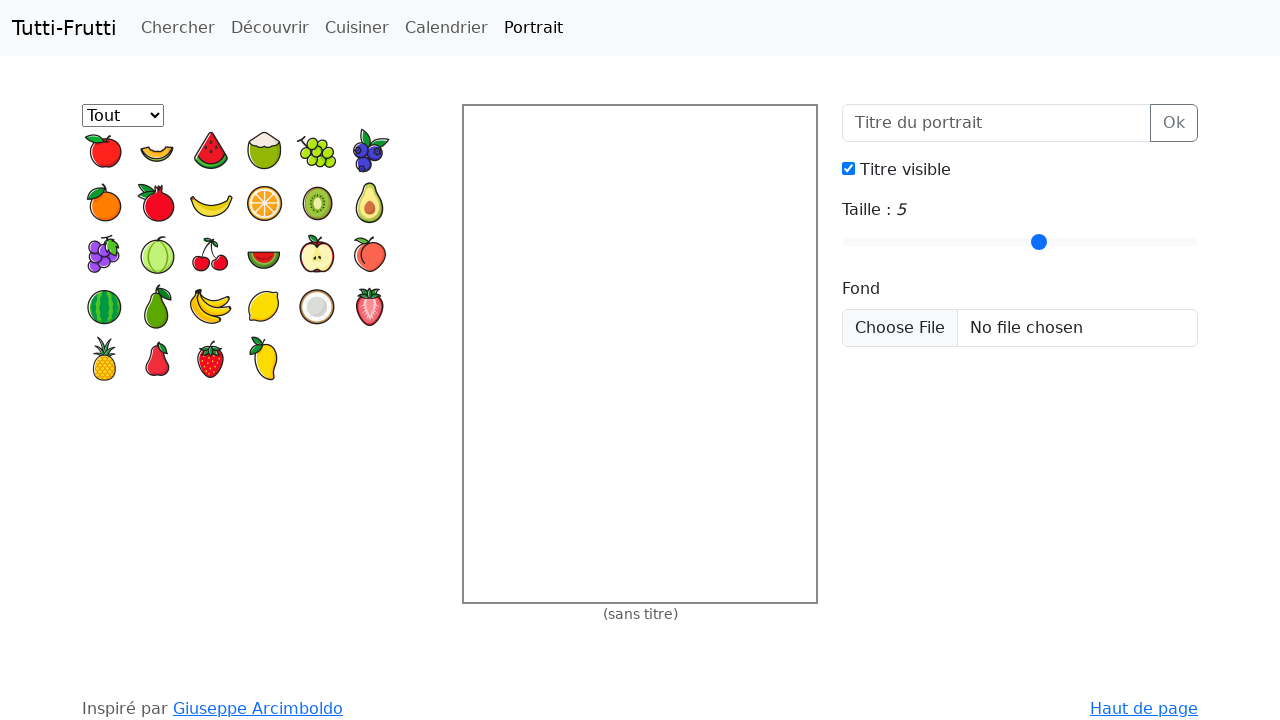

Navigated to portrait.html page
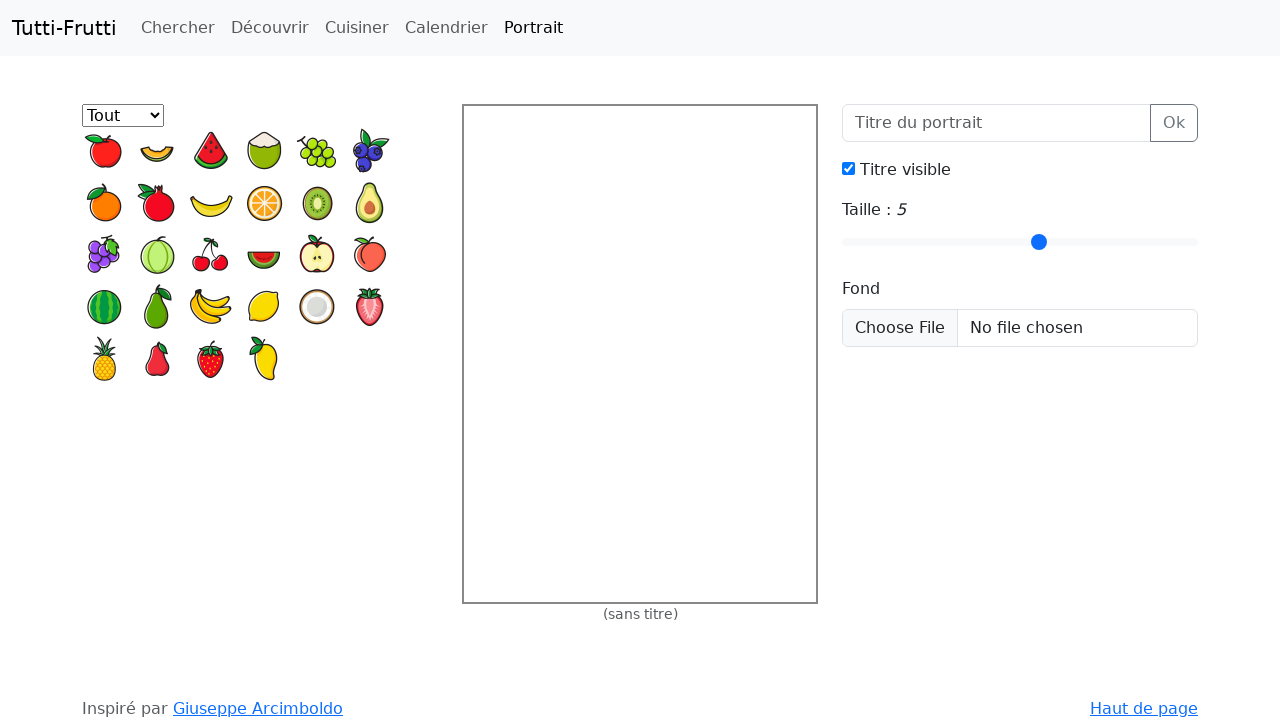

Located first palette item
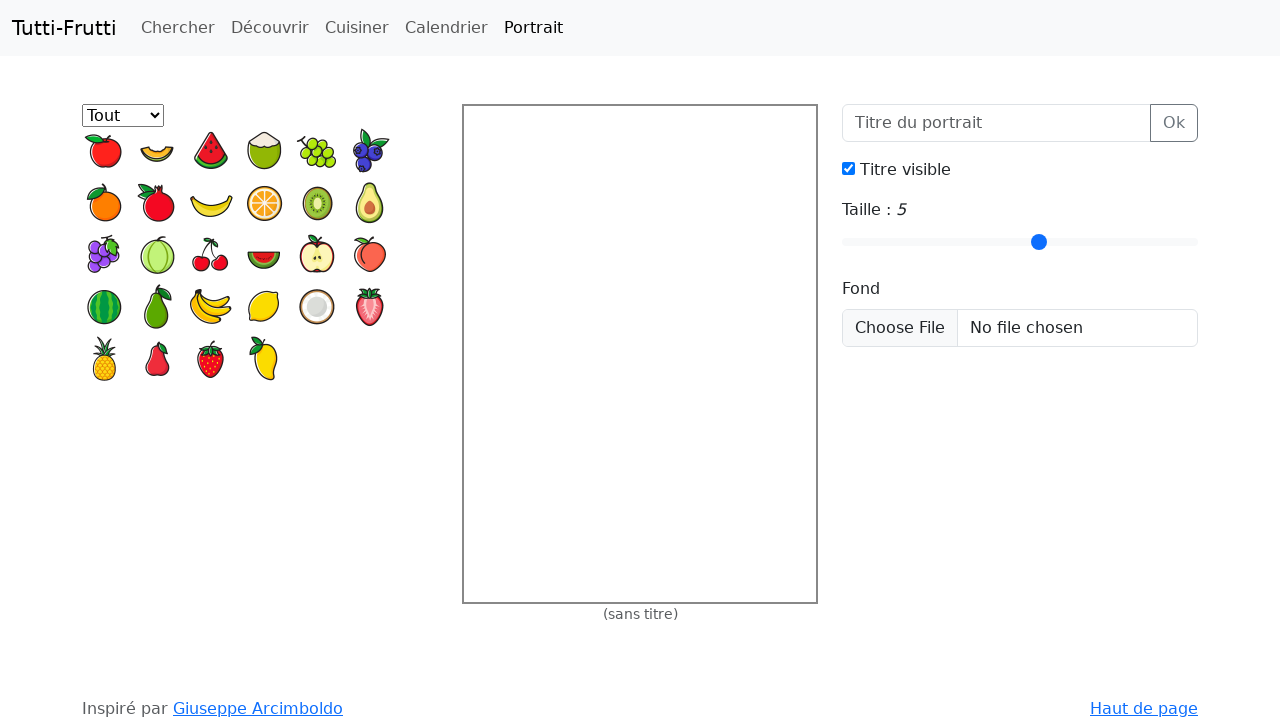

Hovered on first palette item at (104, 150) on #palette >> internal:role=listitem >> nth=0
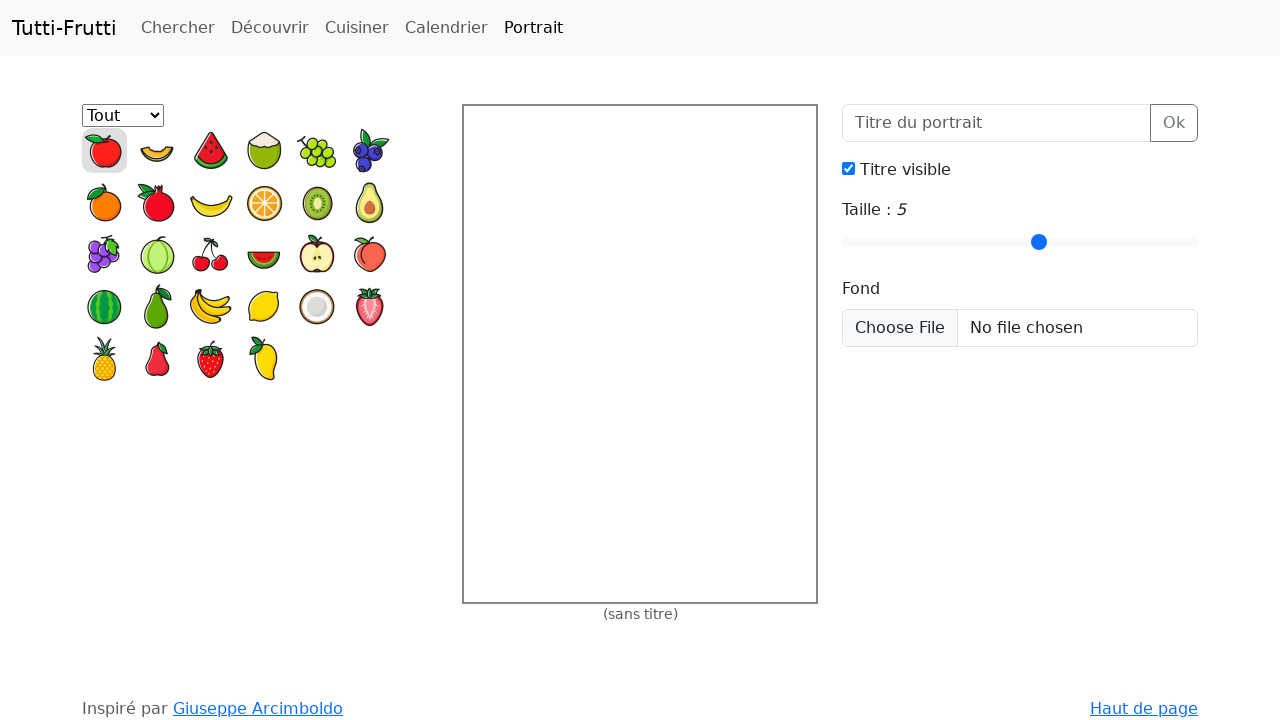

Verified background color changed to rgba(192, 192, 192, 0.5) on hover
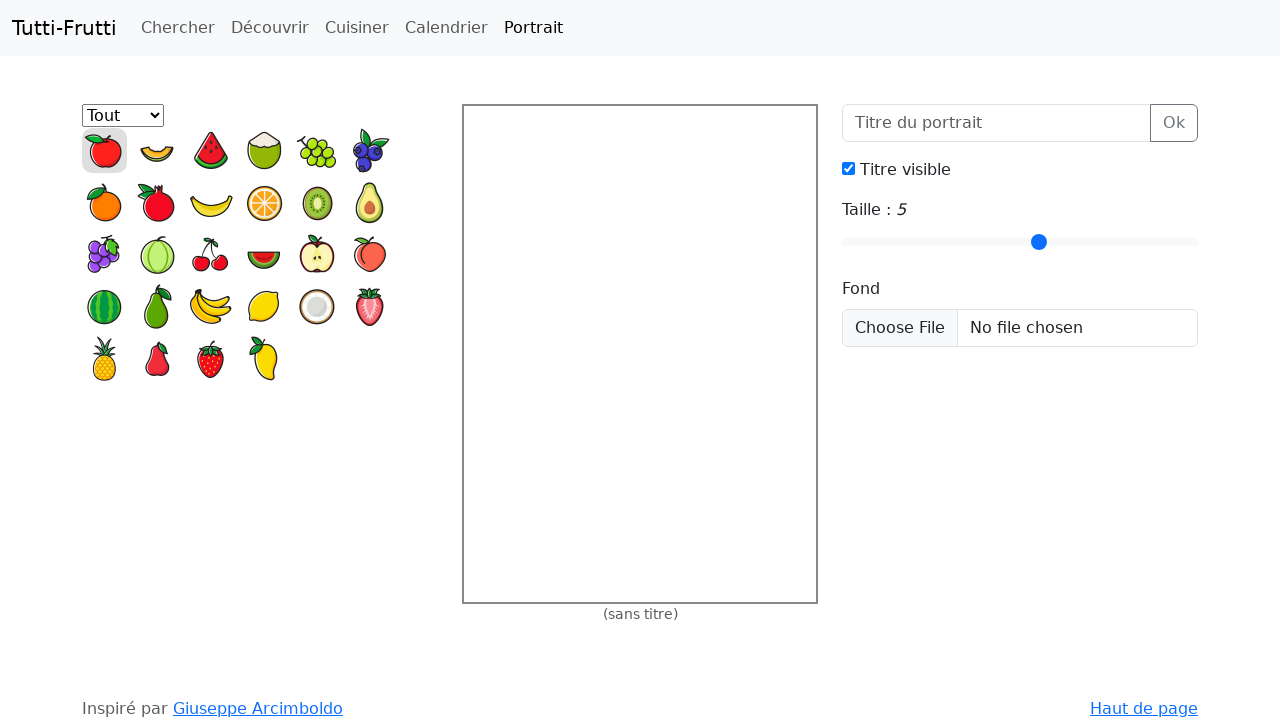

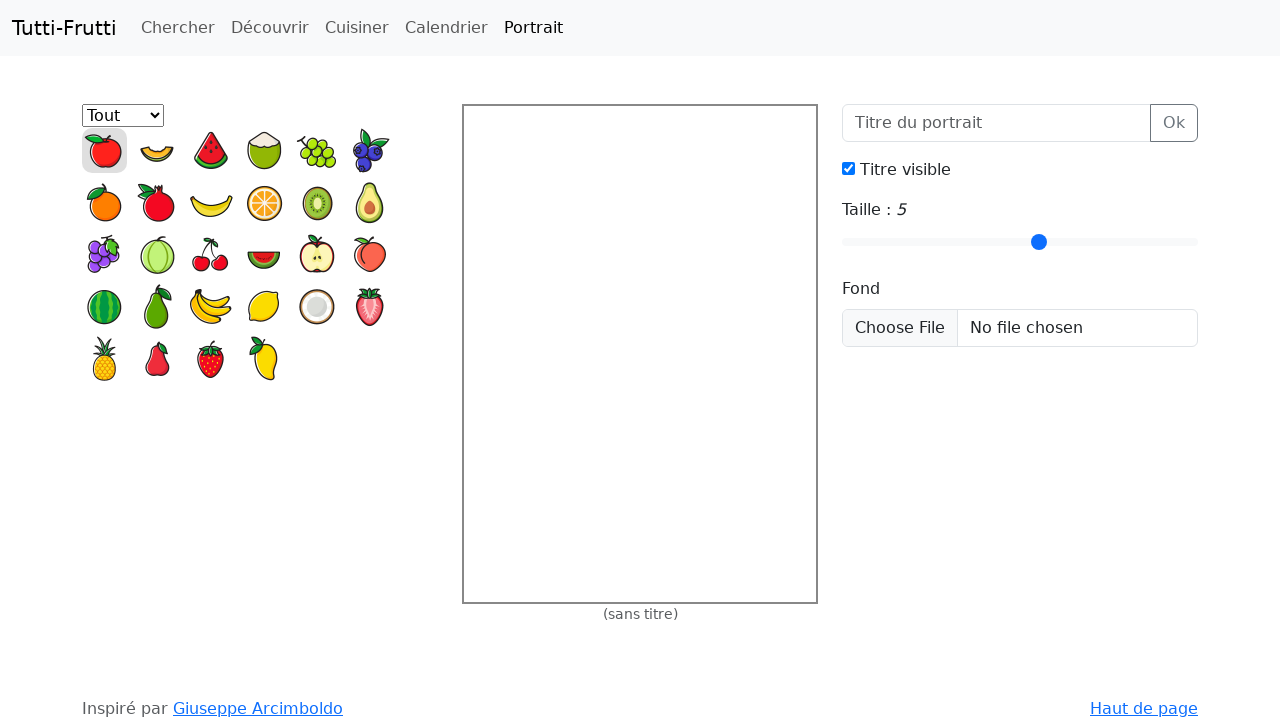